Tests an explicit wait scenario where the script waits for a price to change to $100, clicks a book button, calculates an answer based on a displayed value using a logarithmic formula, and submits the result.

Starting URL: http://suninjuly.github.io/explicit_wait2.html

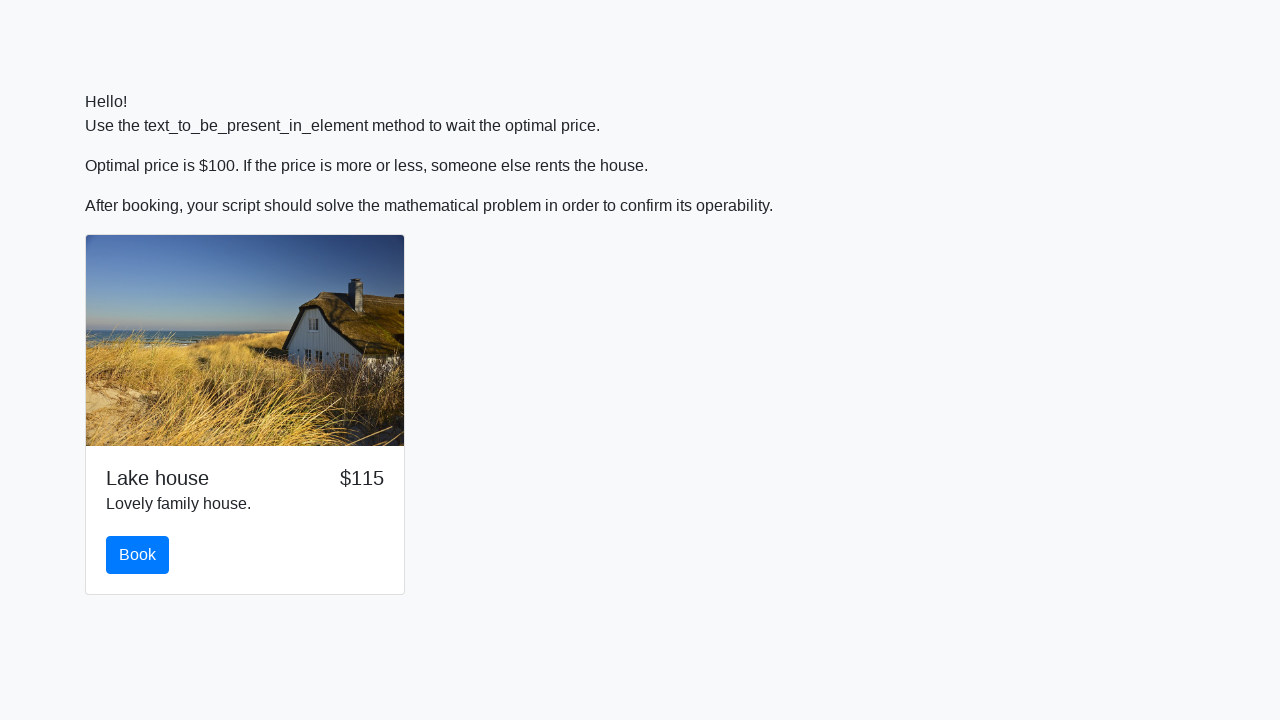

Waited for price to change to $100
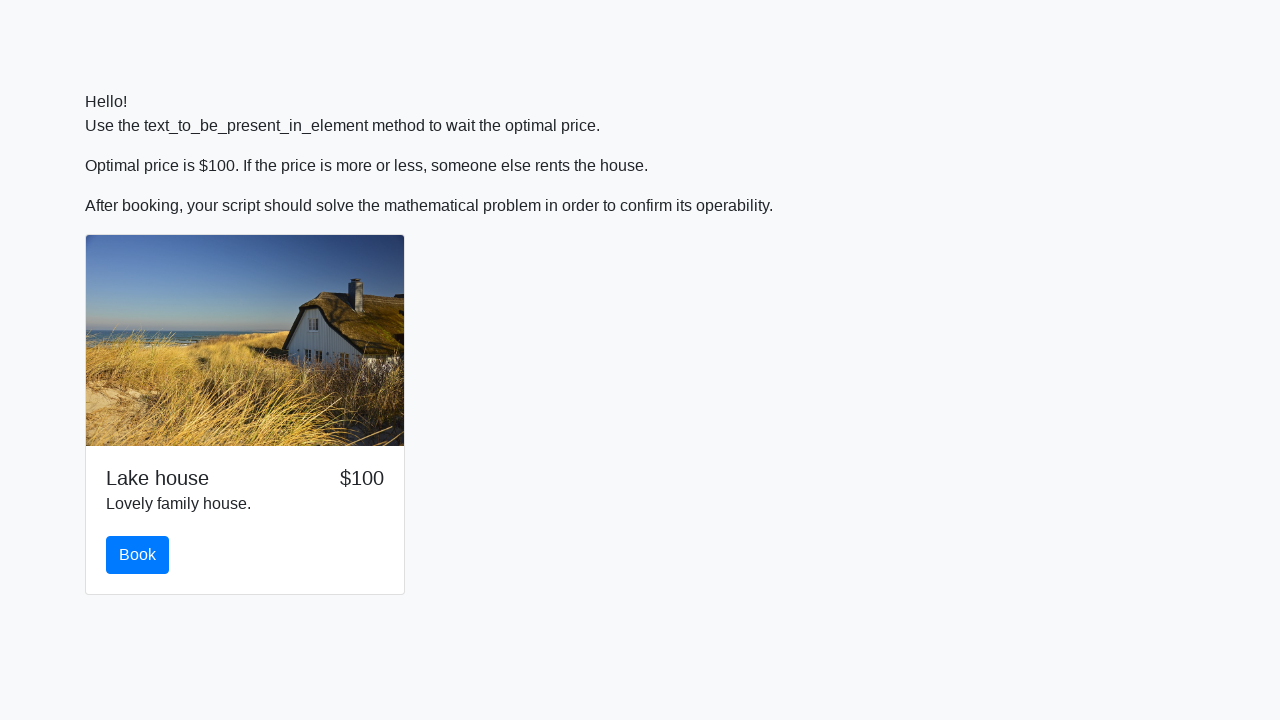

Clicked the book button at (138, 555) on #book
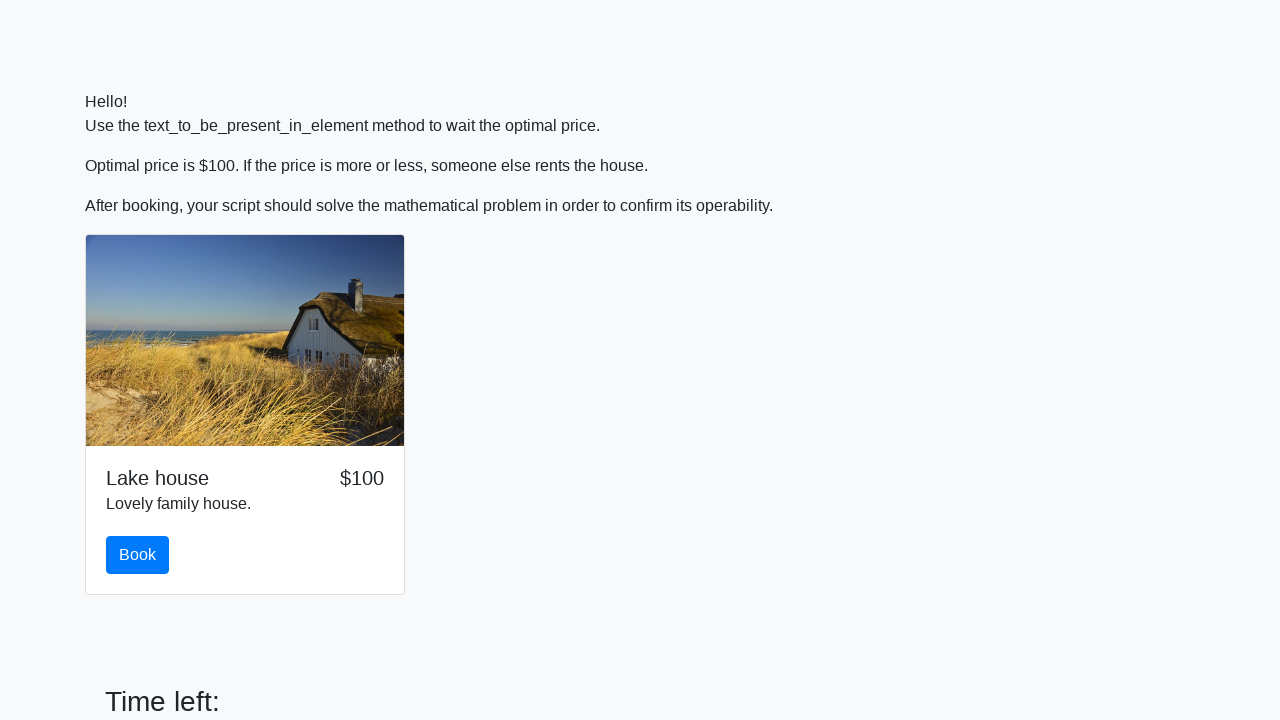

Retrieved input value: 330
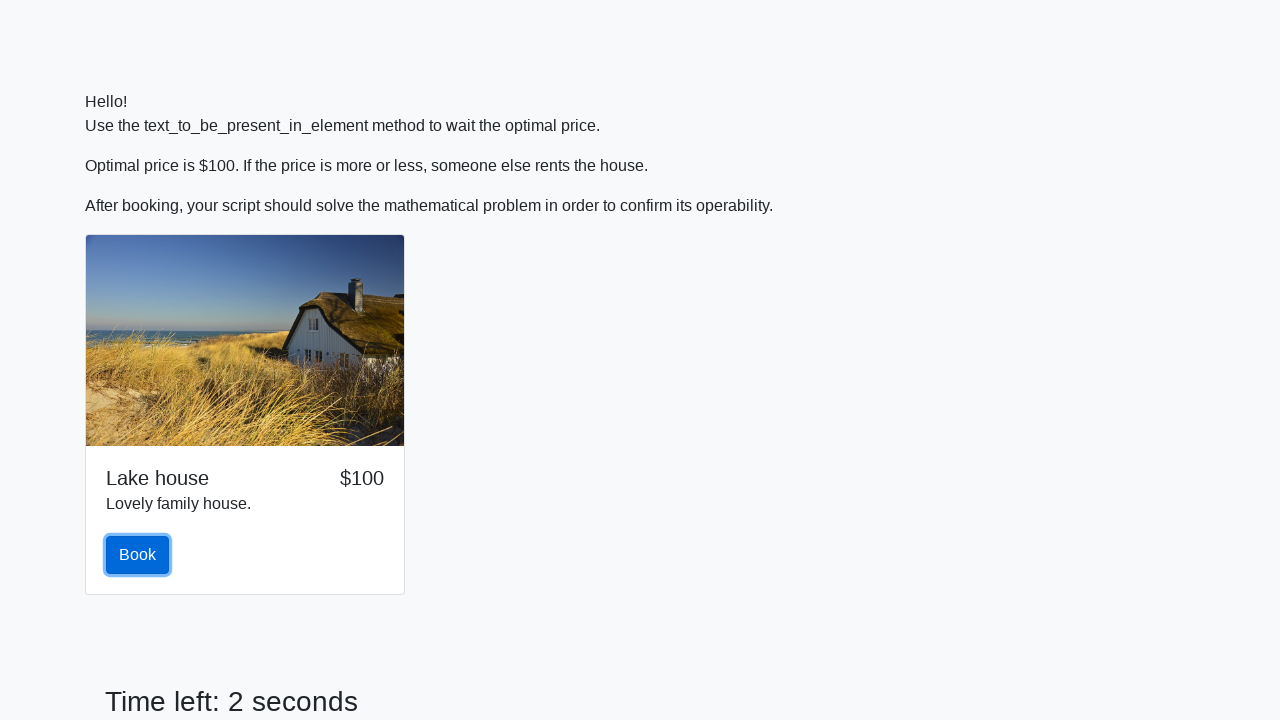

Calculated answer using logarithmic formula: 0.46284025245710736
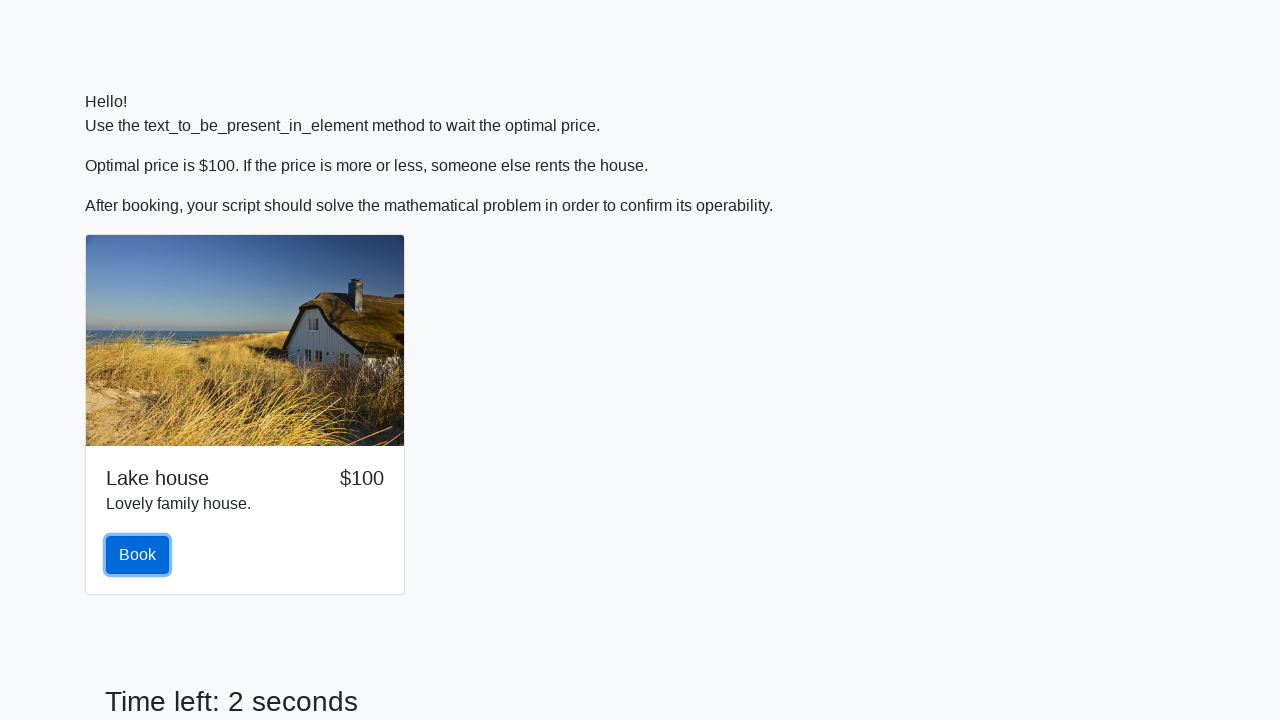

Filled answer field with calculated value: 0.46284025245710736 on #answer
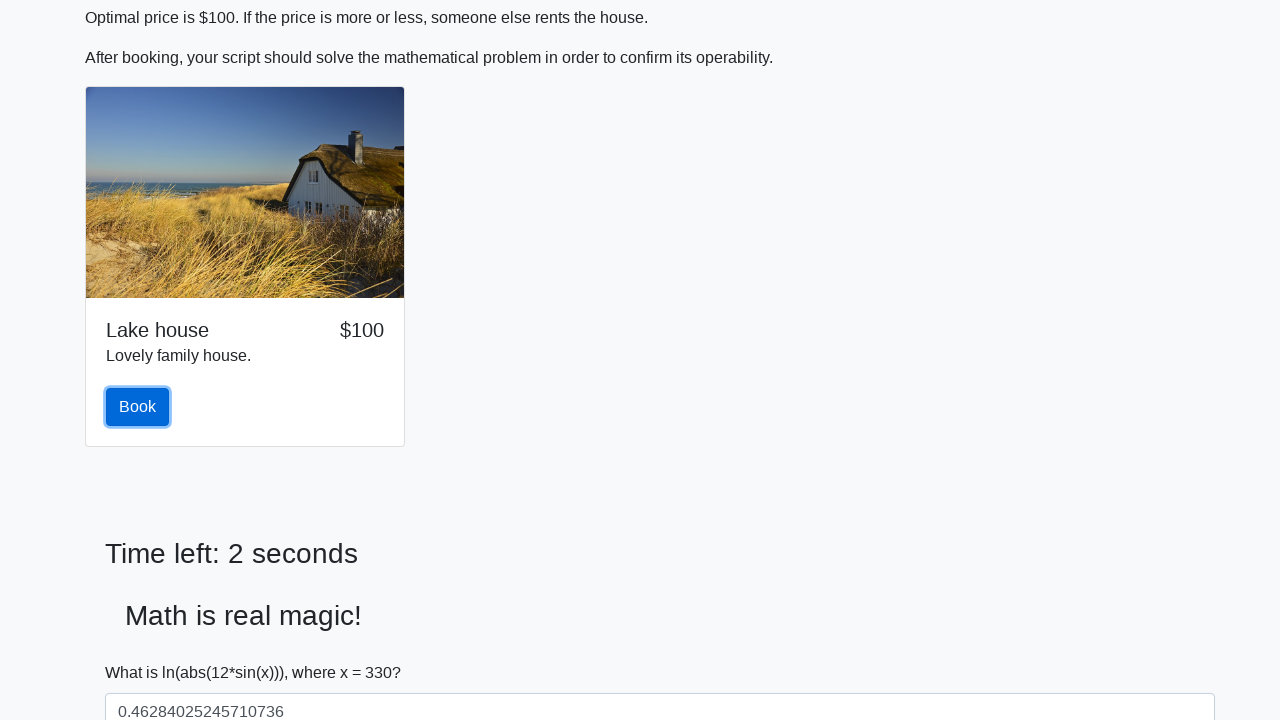

Clicked the solve button to submit at (143, 651) on #solve
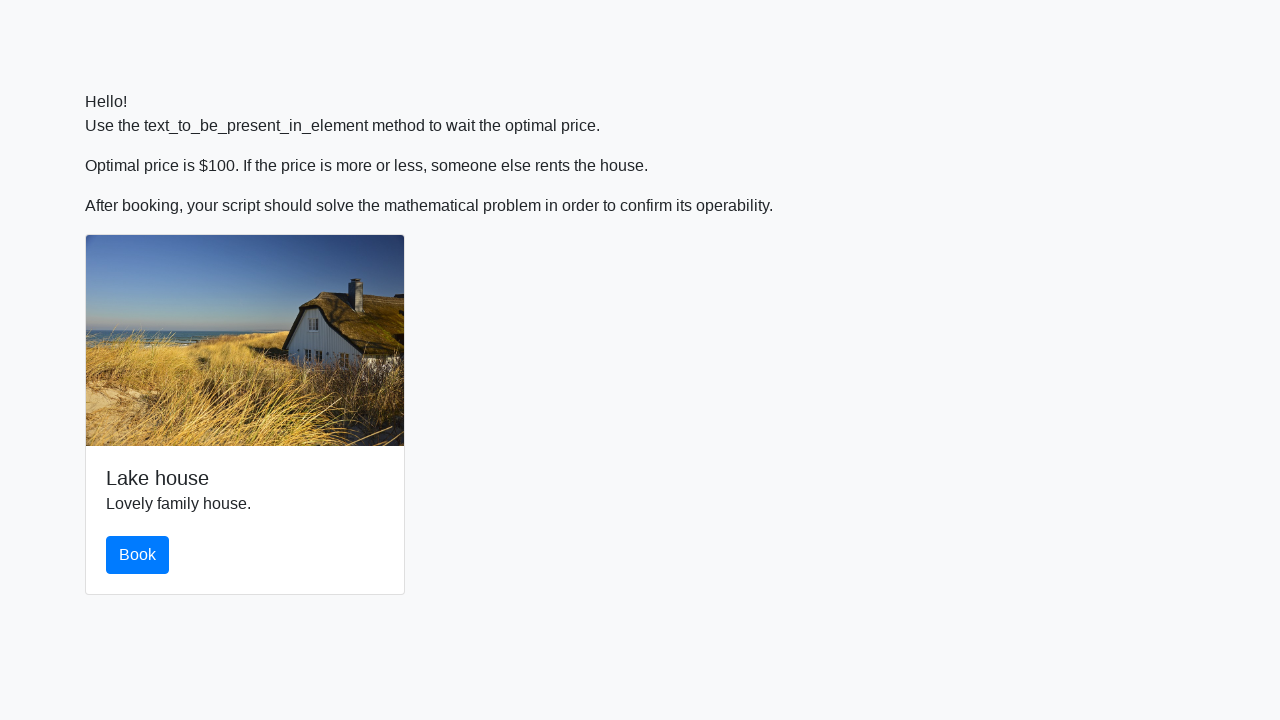

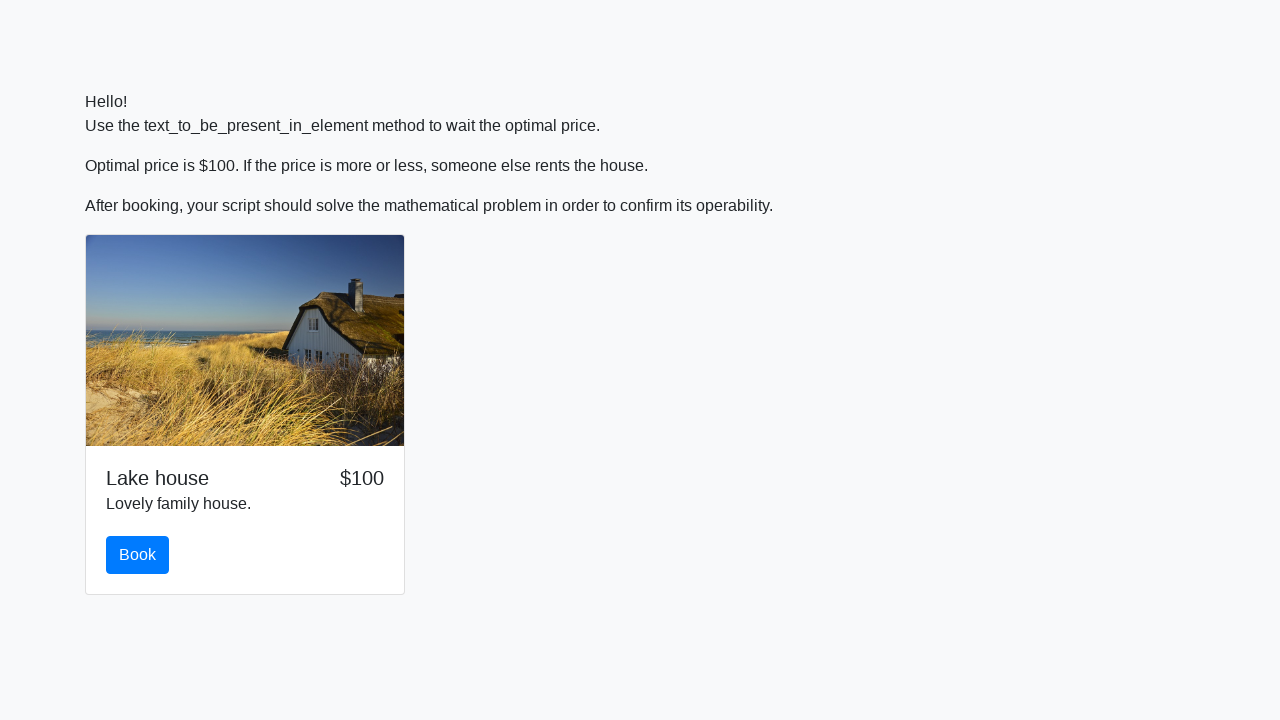